Tests checkbox functionality by selecting a specific checkbox option and verifying it is selected

Starting URL: https://rahulshettyacademy.com/AutomationPractice/

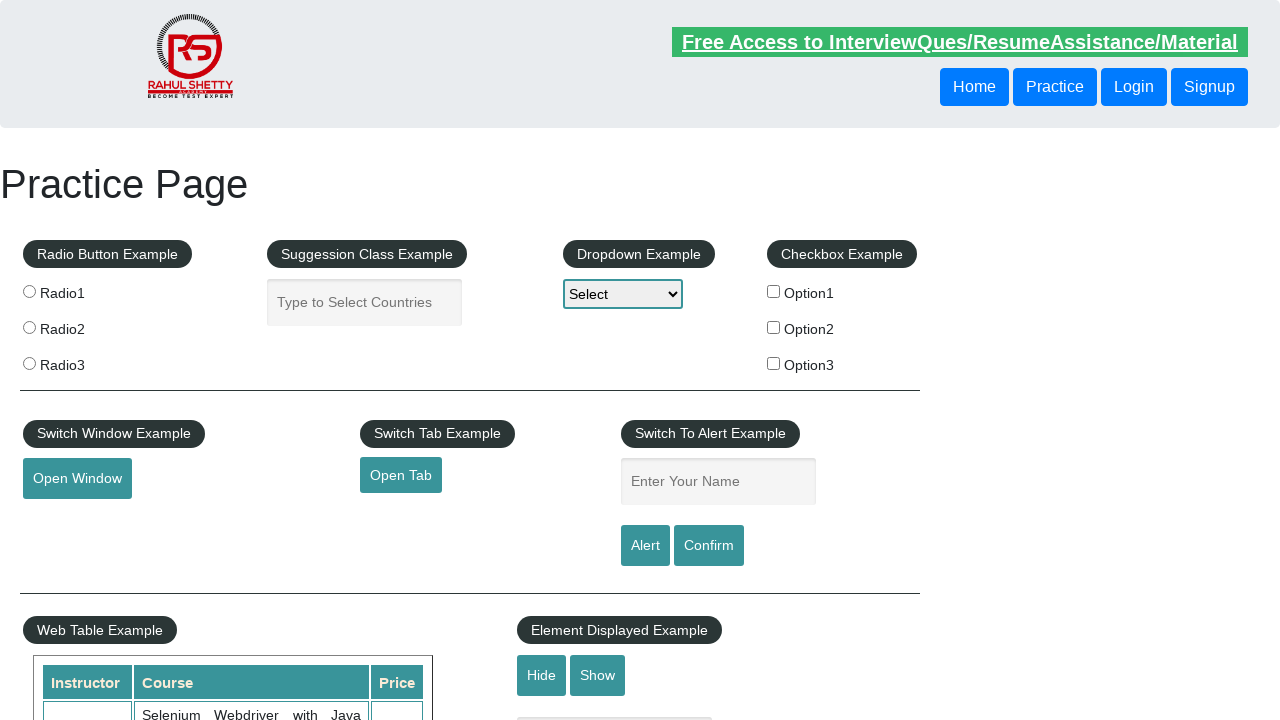

Located all checkbox elements on the page
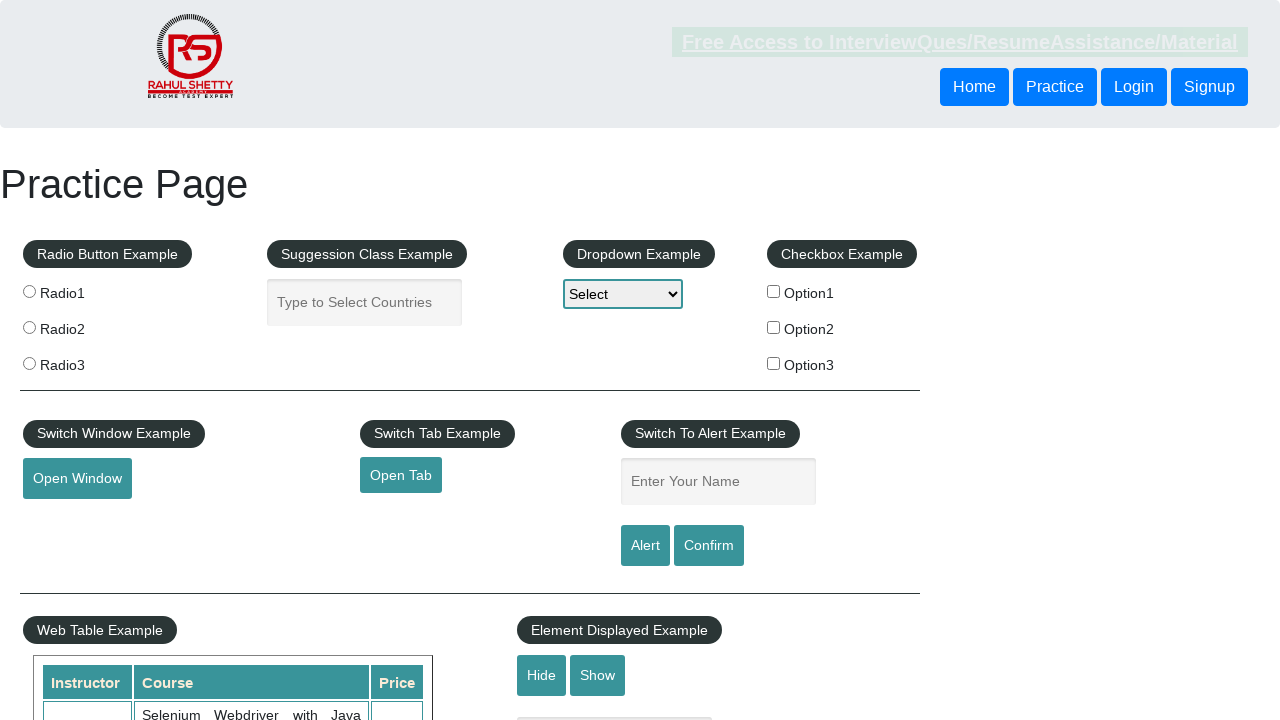

Retrieved checkbox at index 0
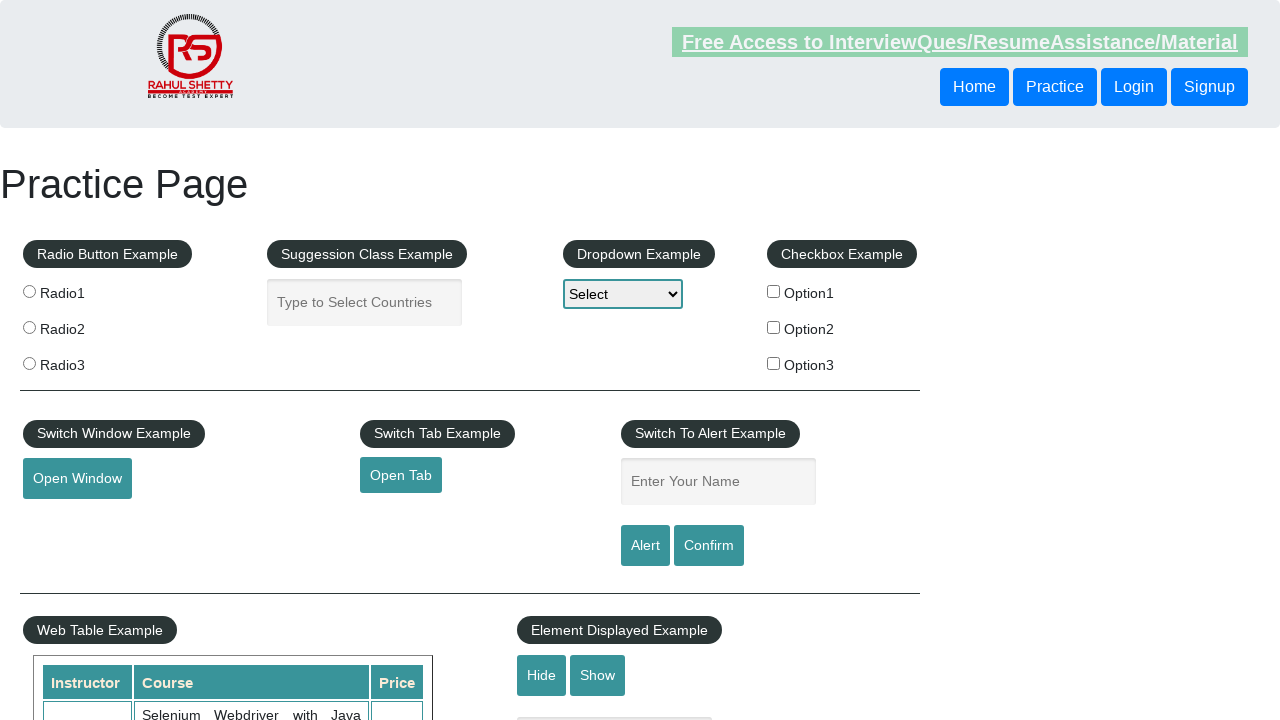

Retrieved checkbox at index 1
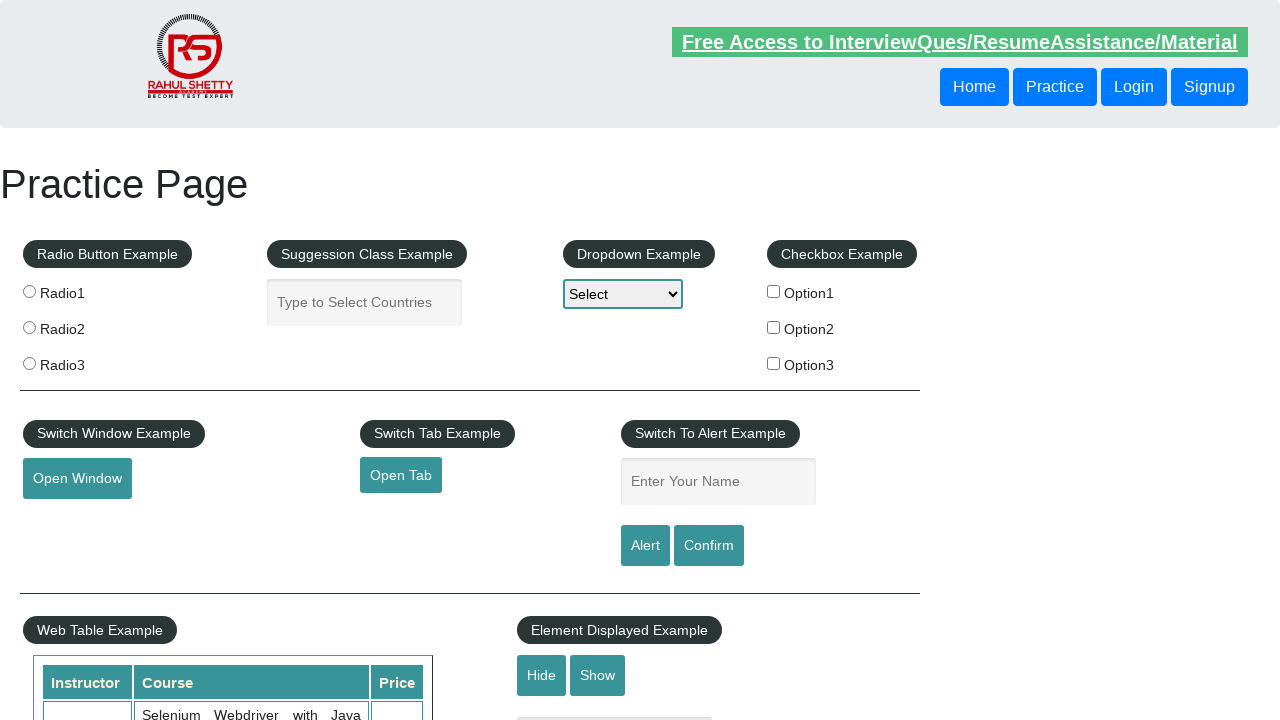

Clicked checkbox with value 'option2' at (774, 327) on xpath=//input[@type='checkbox'] >> nth=1
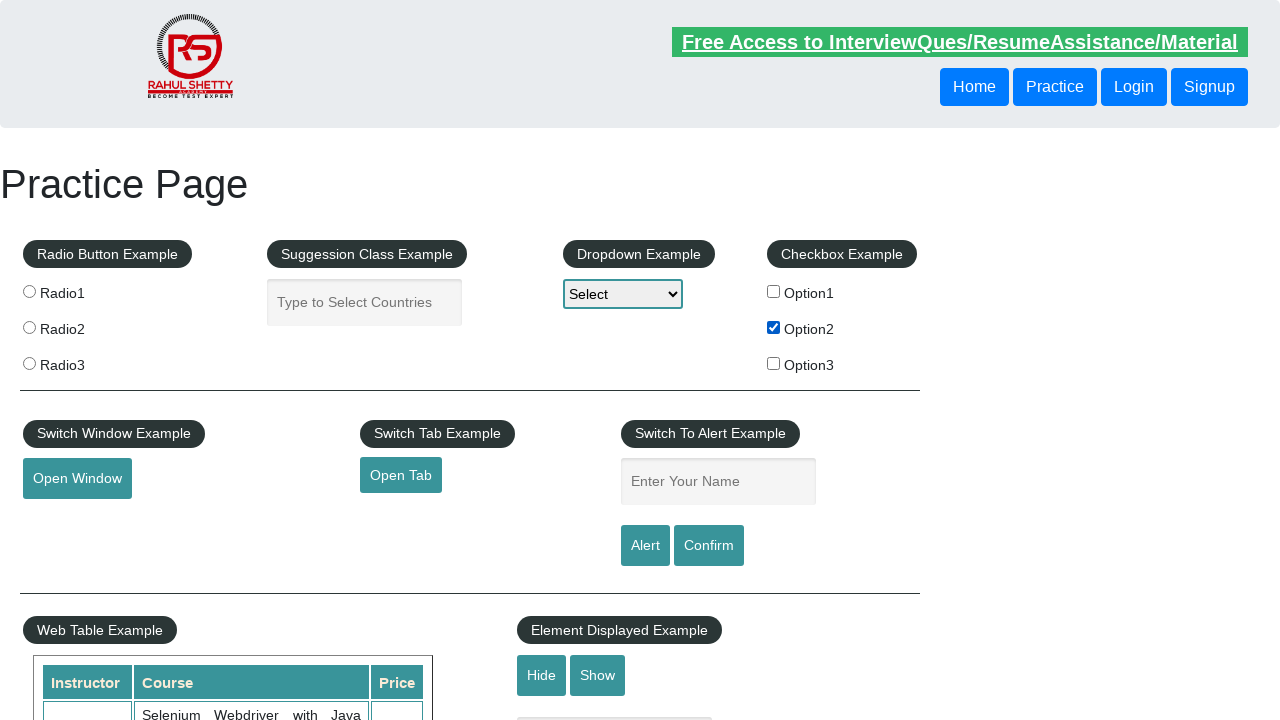

Verified that checkbox with value 'option2' is selected
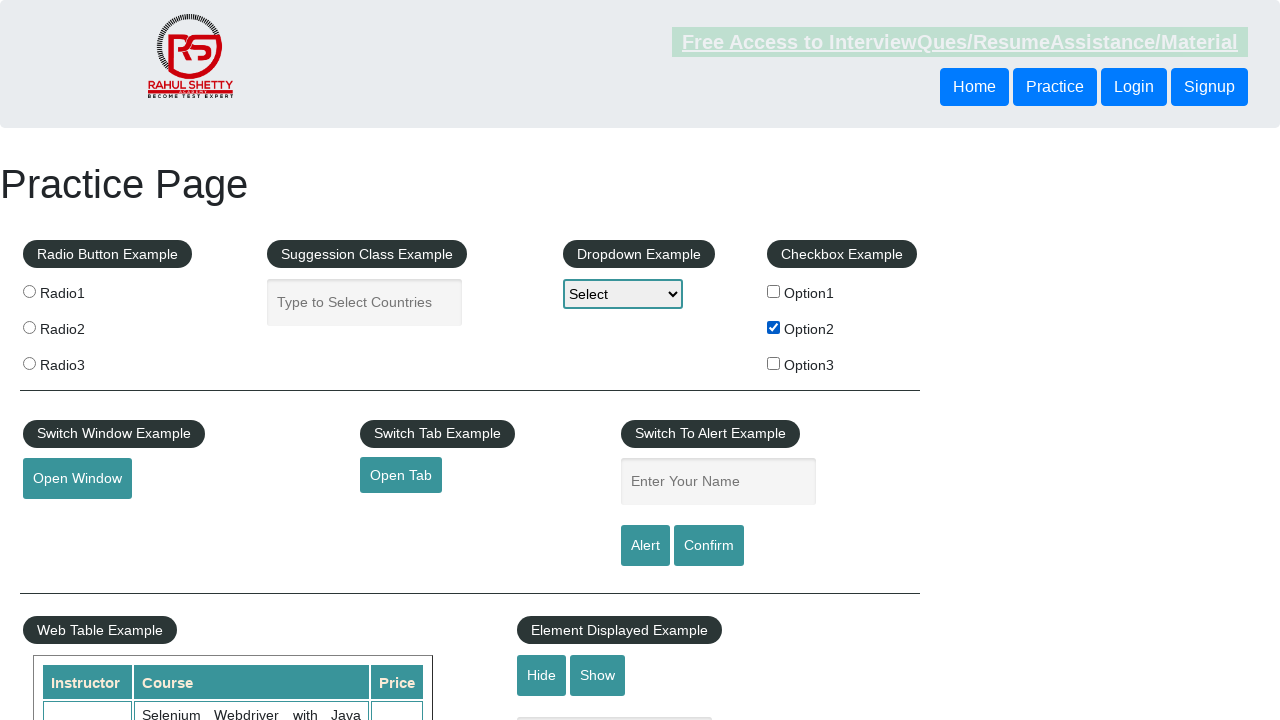

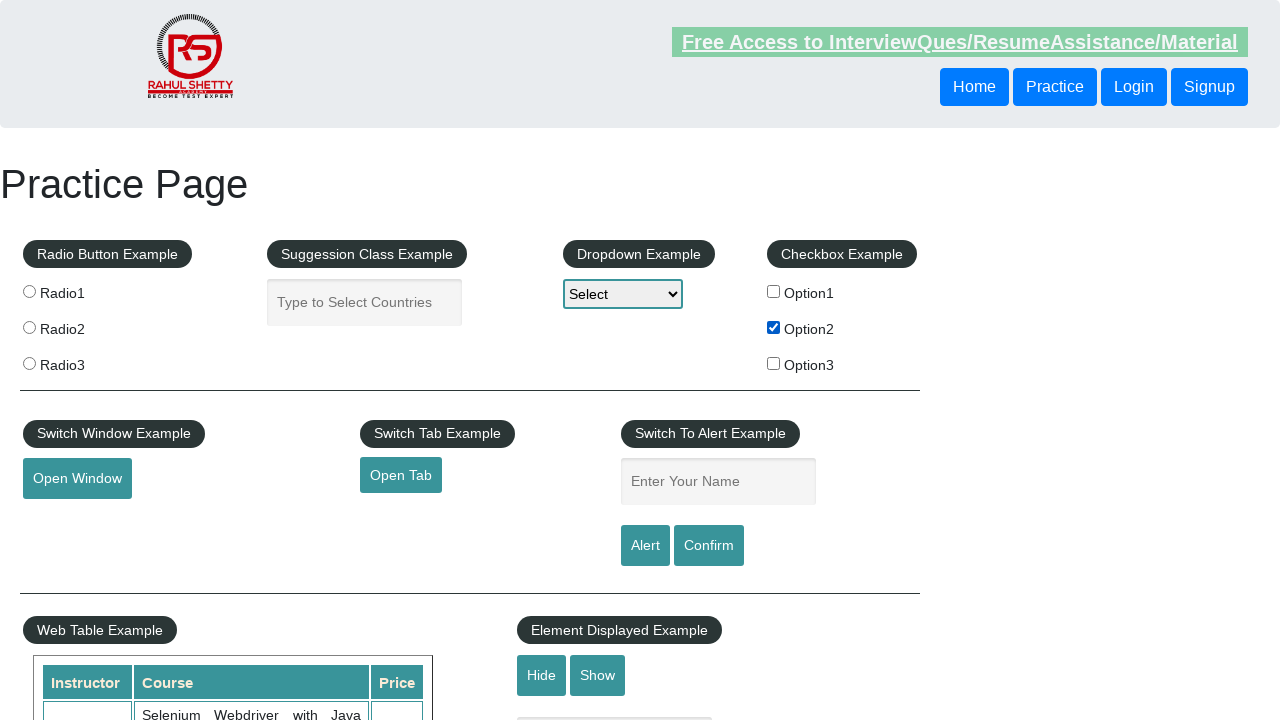